Opens a form page, navigates to a second tab to extract course text, then returns to the first tab to fill the name field with the extracted text

Starting URL: https://www.rahulshettyacademy.com/angularpractice/

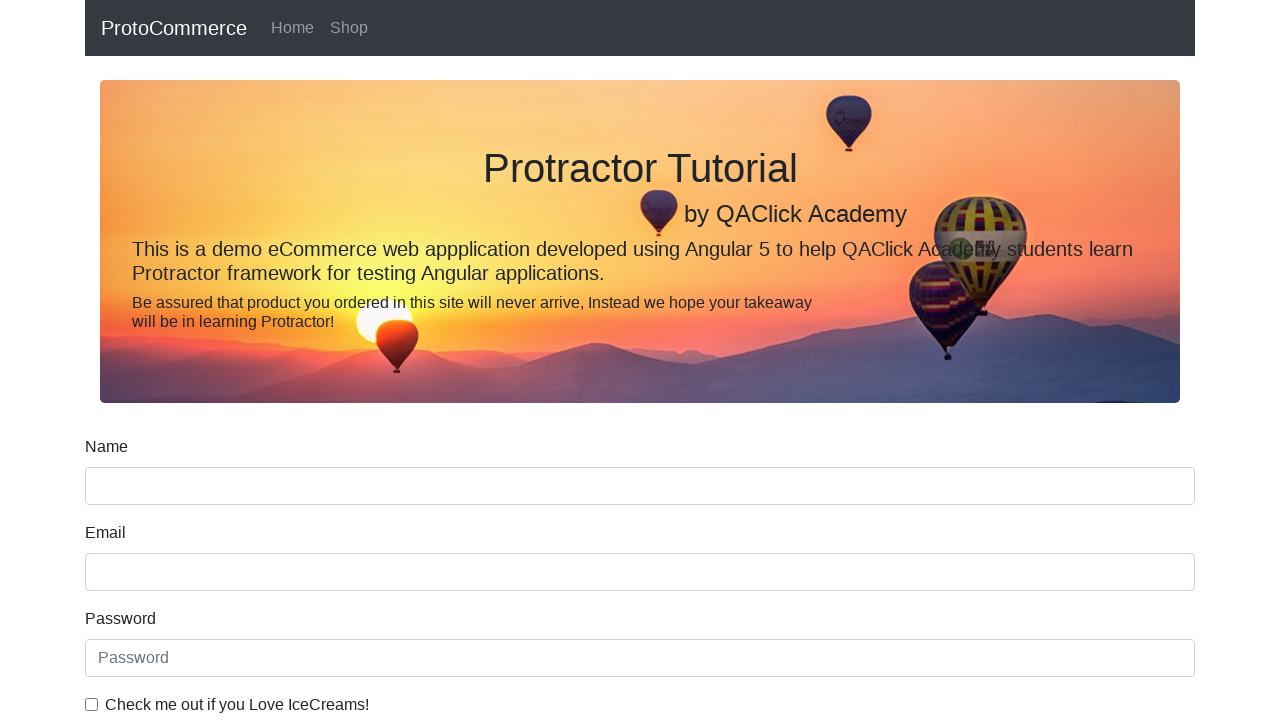

Opened a new browser tab
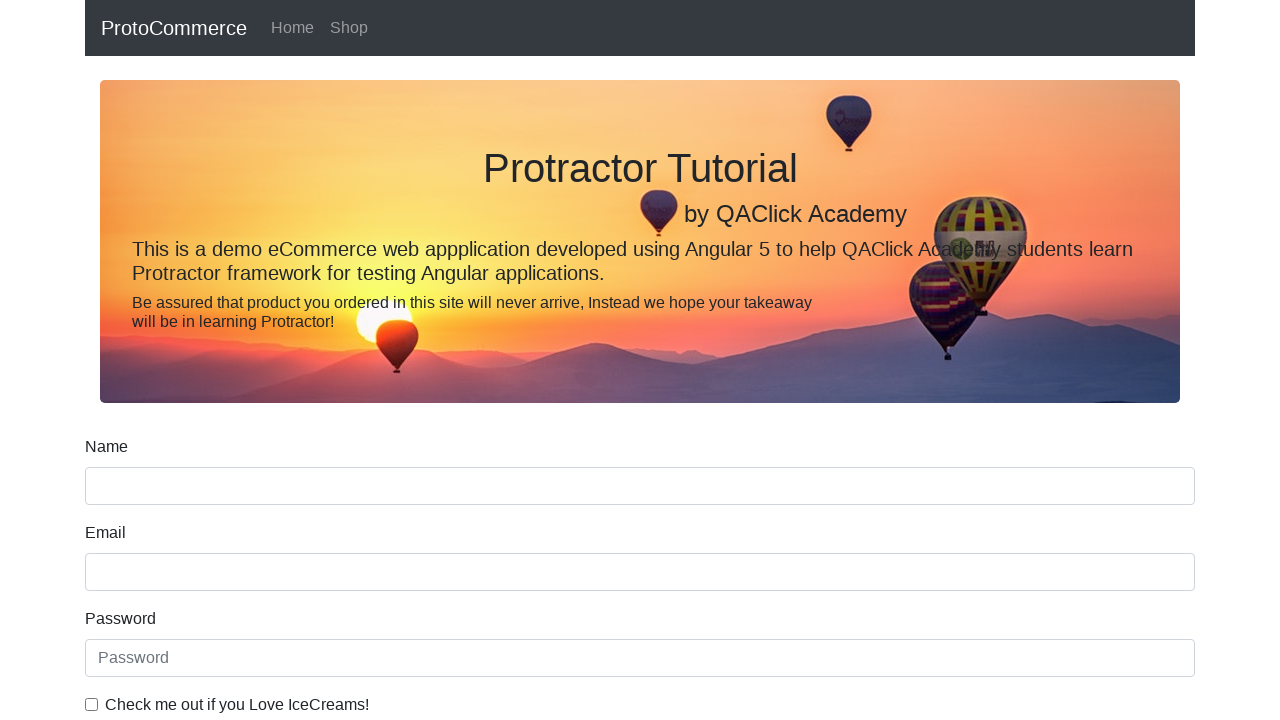

Navigated new tab to https://www.rahulshettyacademy.com
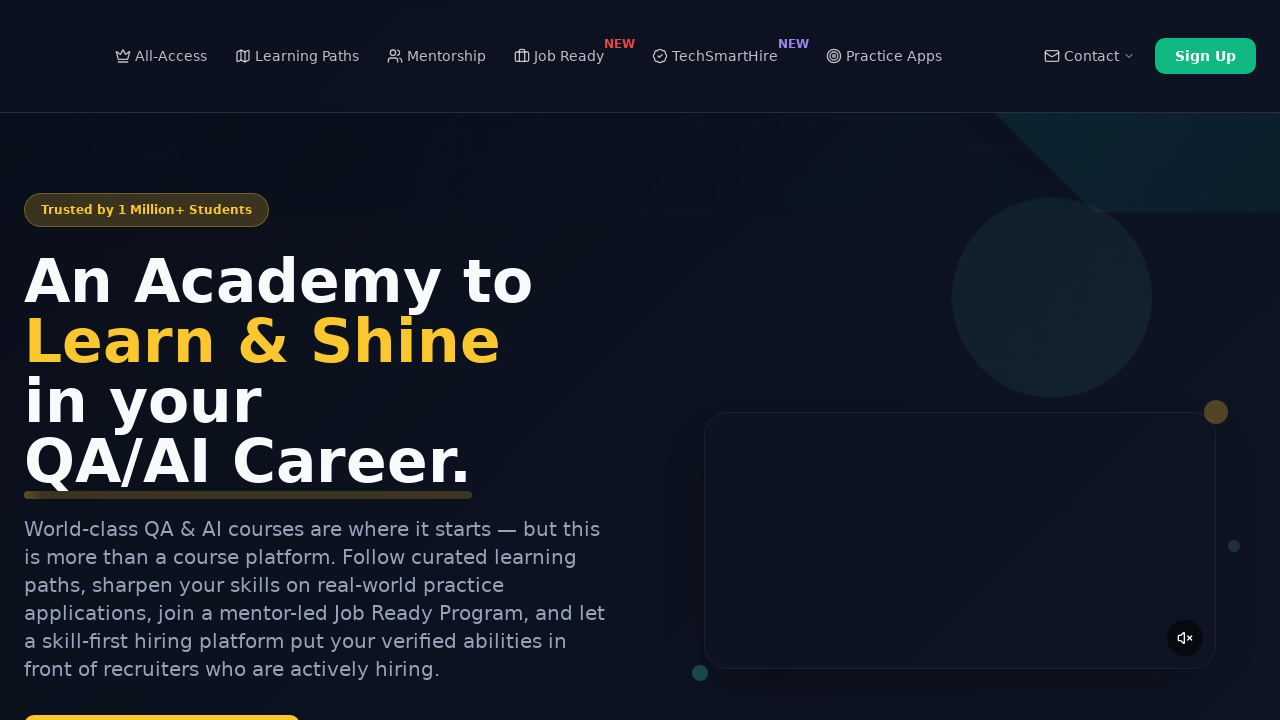

Located all course link elements on the page
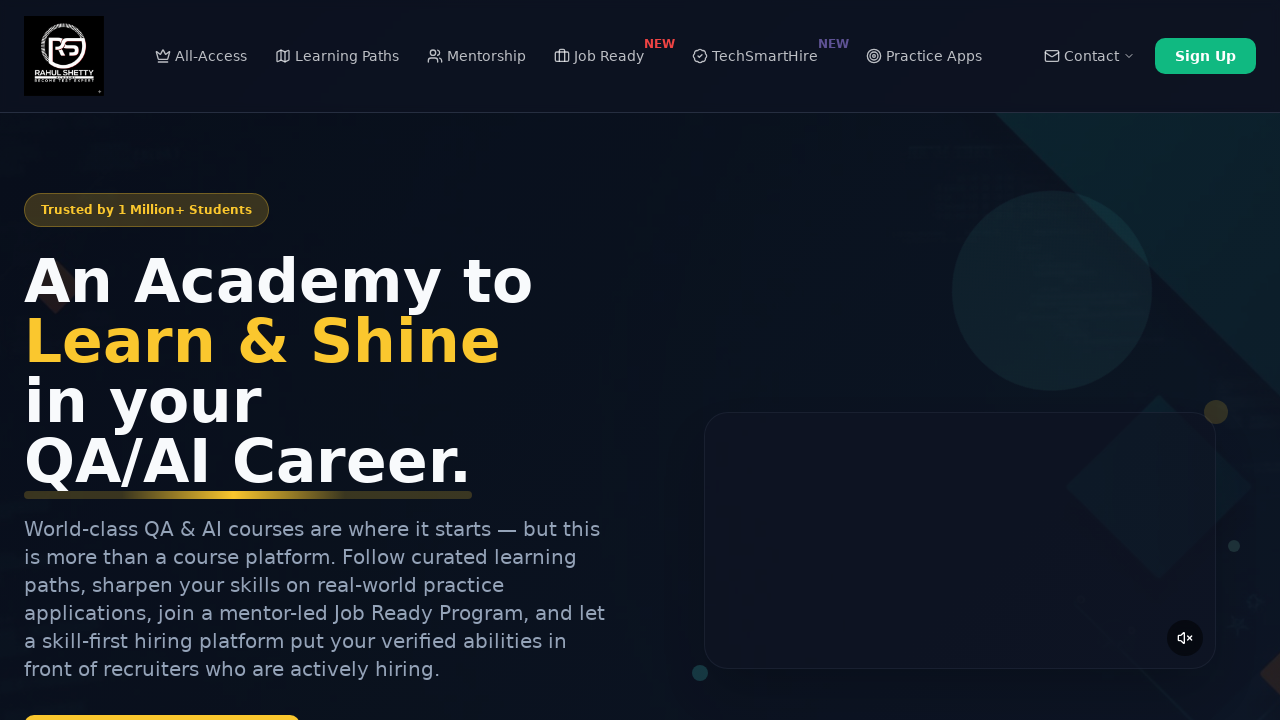

Extracted course title from second course element: 'Playwright Testing'
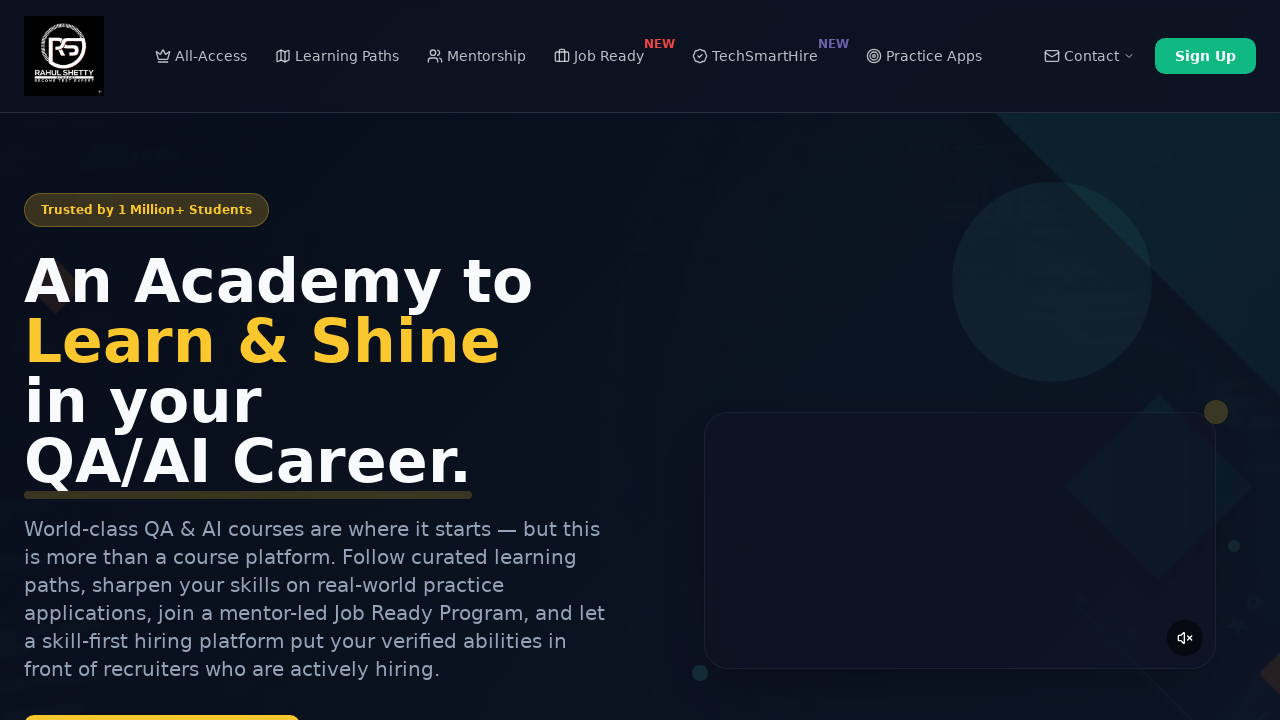

Closed the second tab
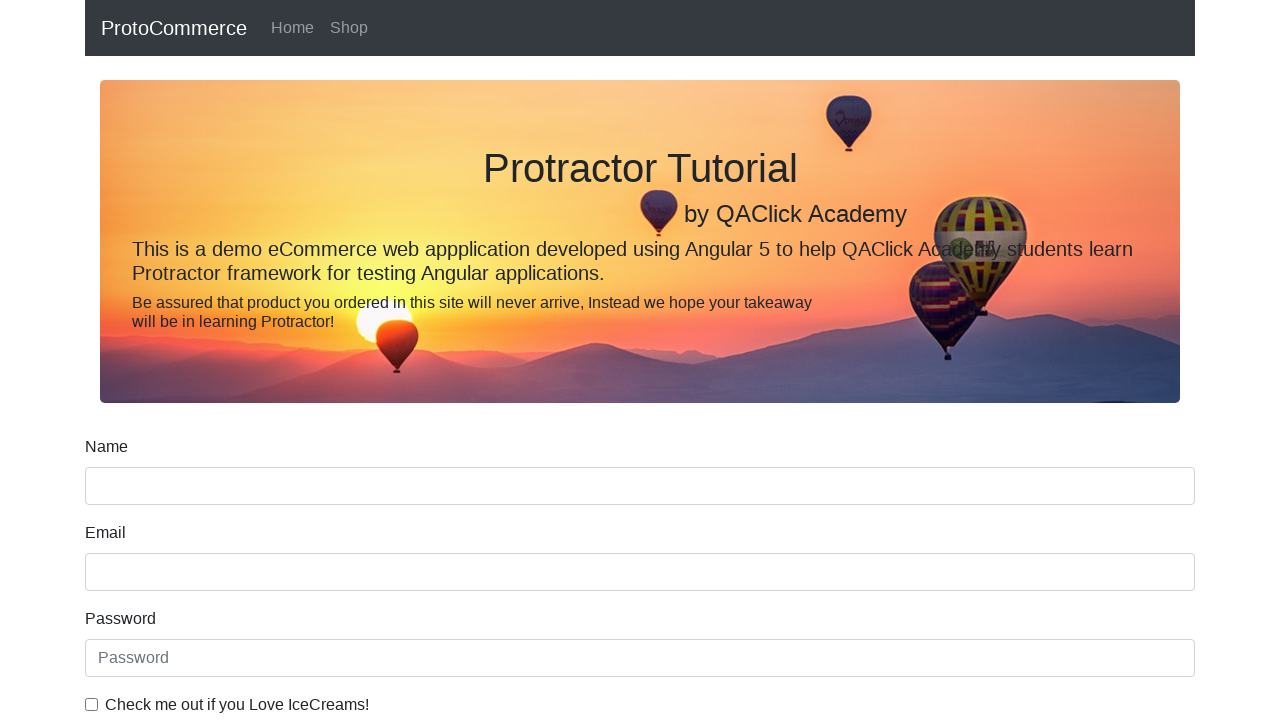

Filled name field with extracted course title: 'Playwright Testing' on [name='name']
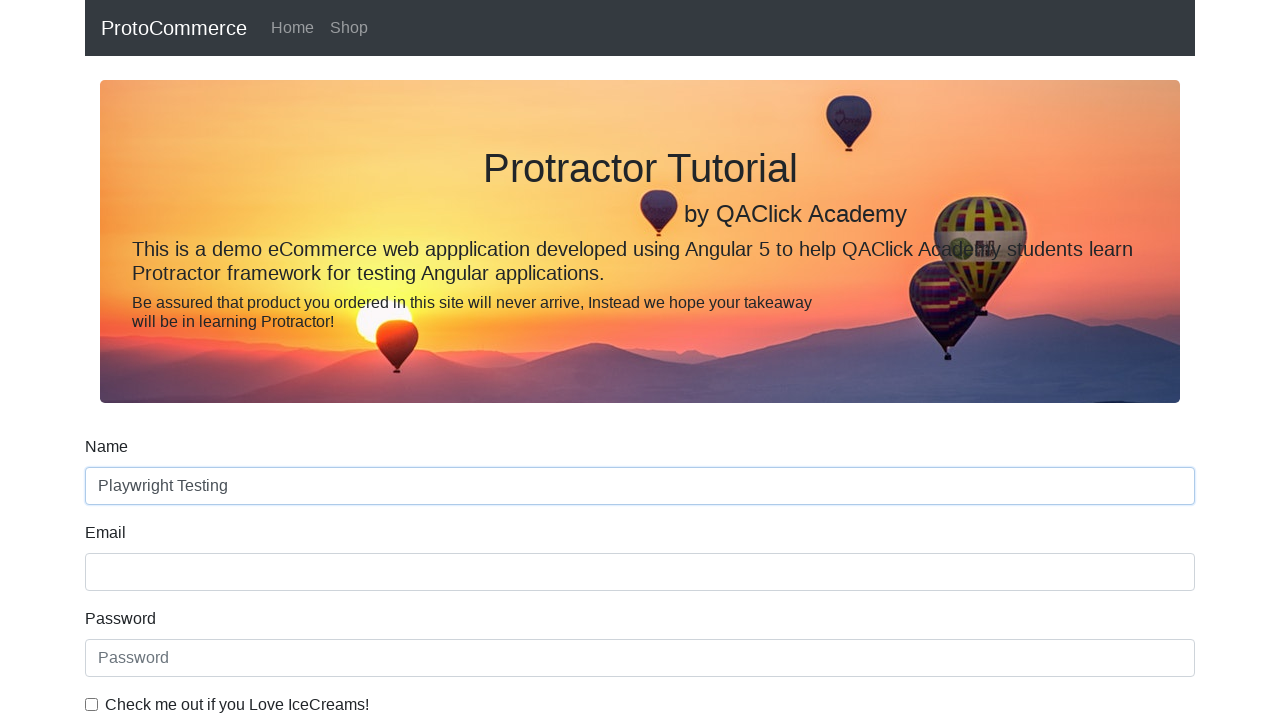

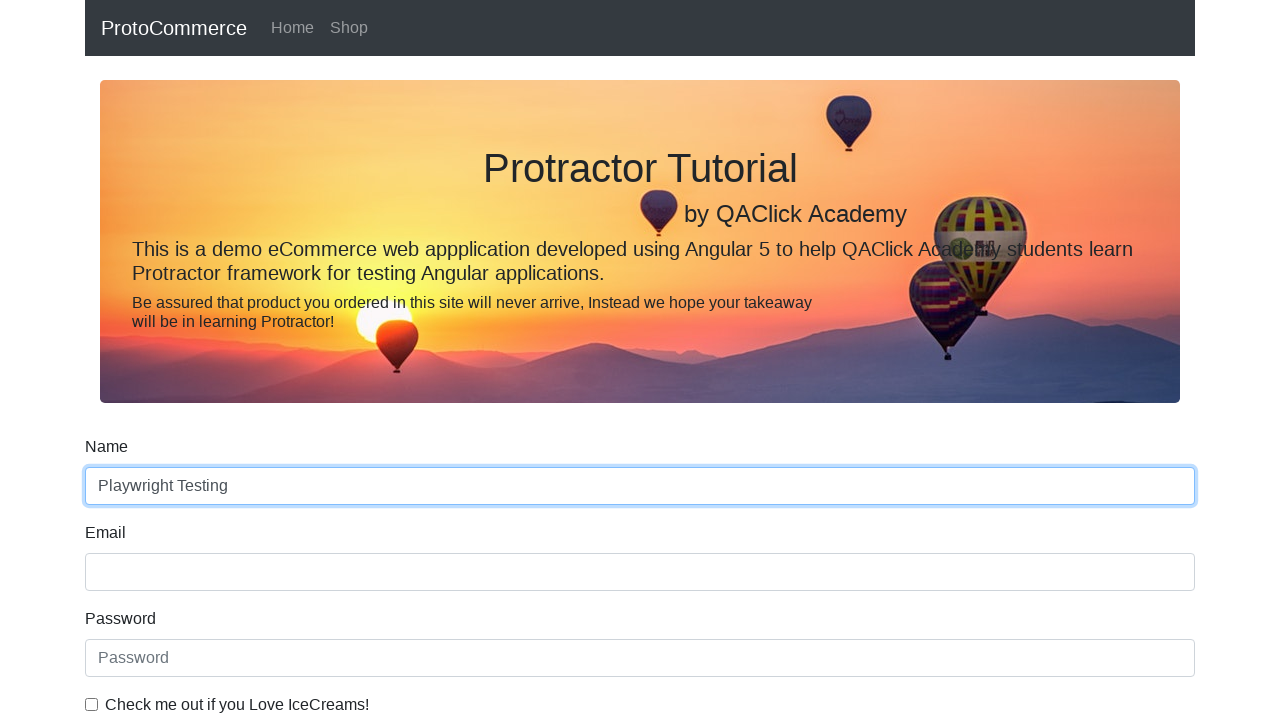